Navigates to anhtester.com and clicks on the "API Testing" section link

Starting URL: https://anhtester.com

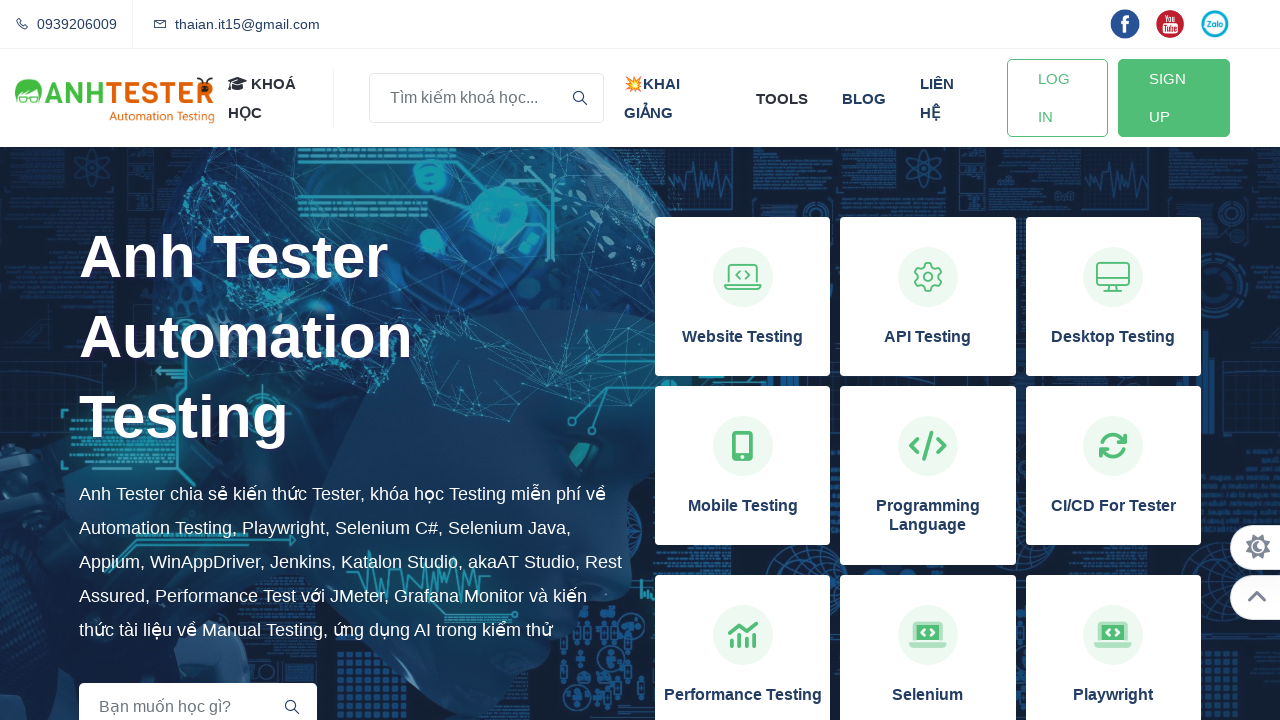

Waited 2 seconds for page to load
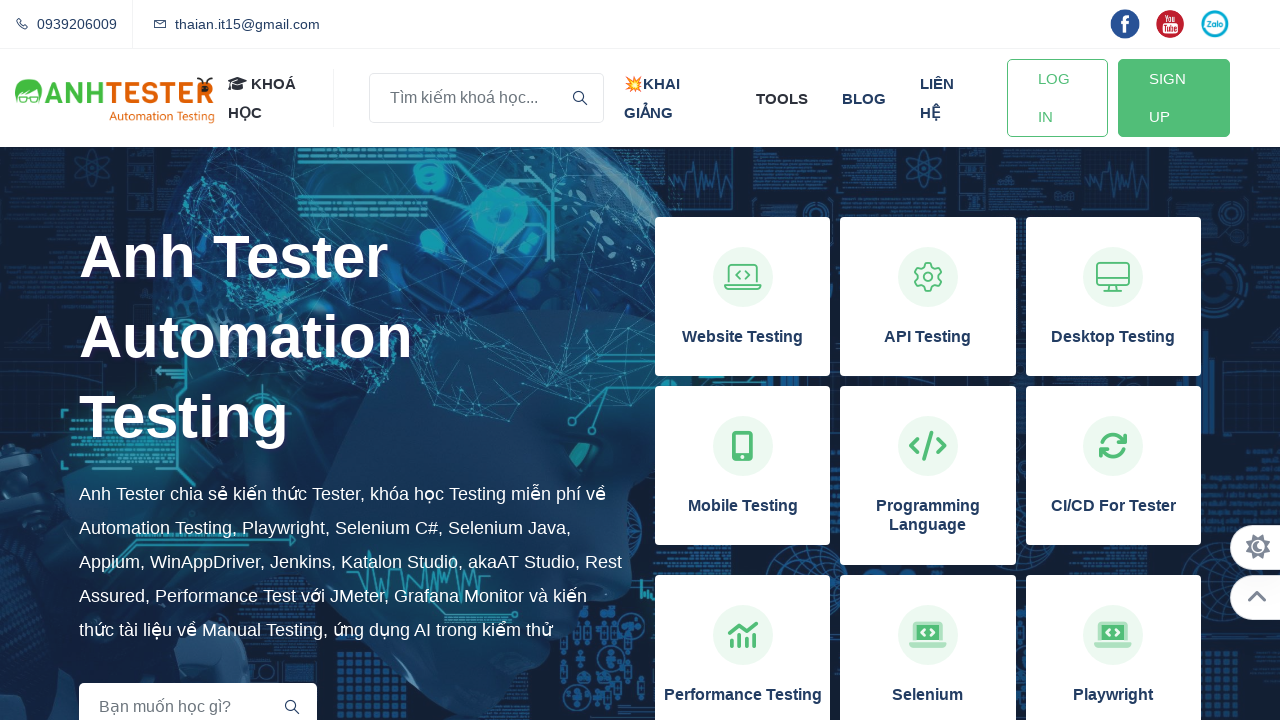

Clicked on the 'API Testing' section link at (928, 337) on xpath=//h3[normalize-space()='API Testing']
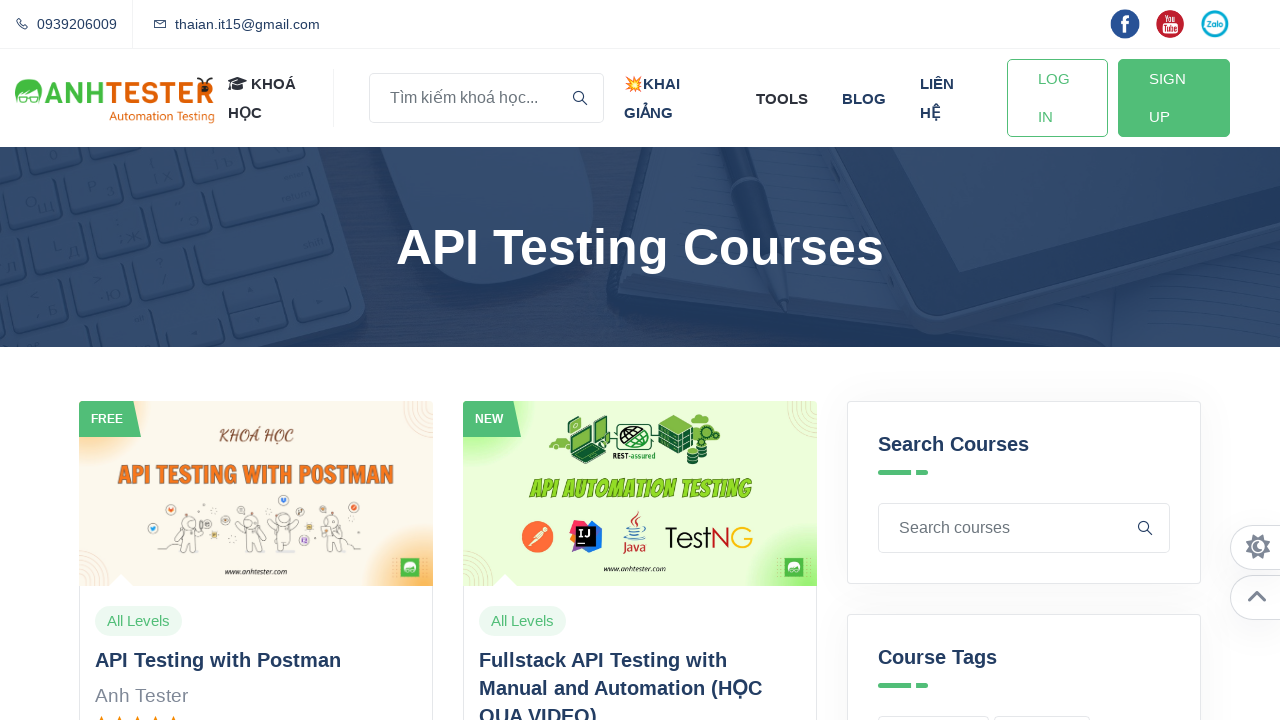

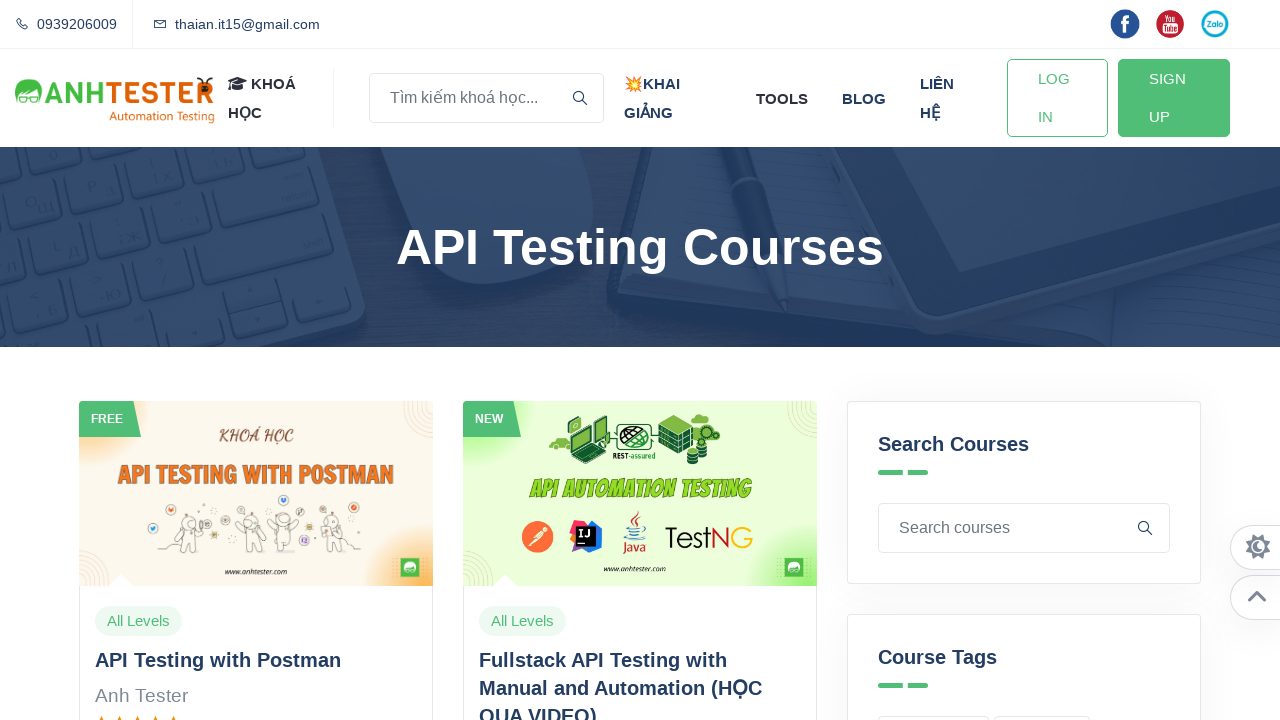